Tests successful registration form submission with valid user data

Starting URL: https://parabank.parasoft.com/parabank/index.htm

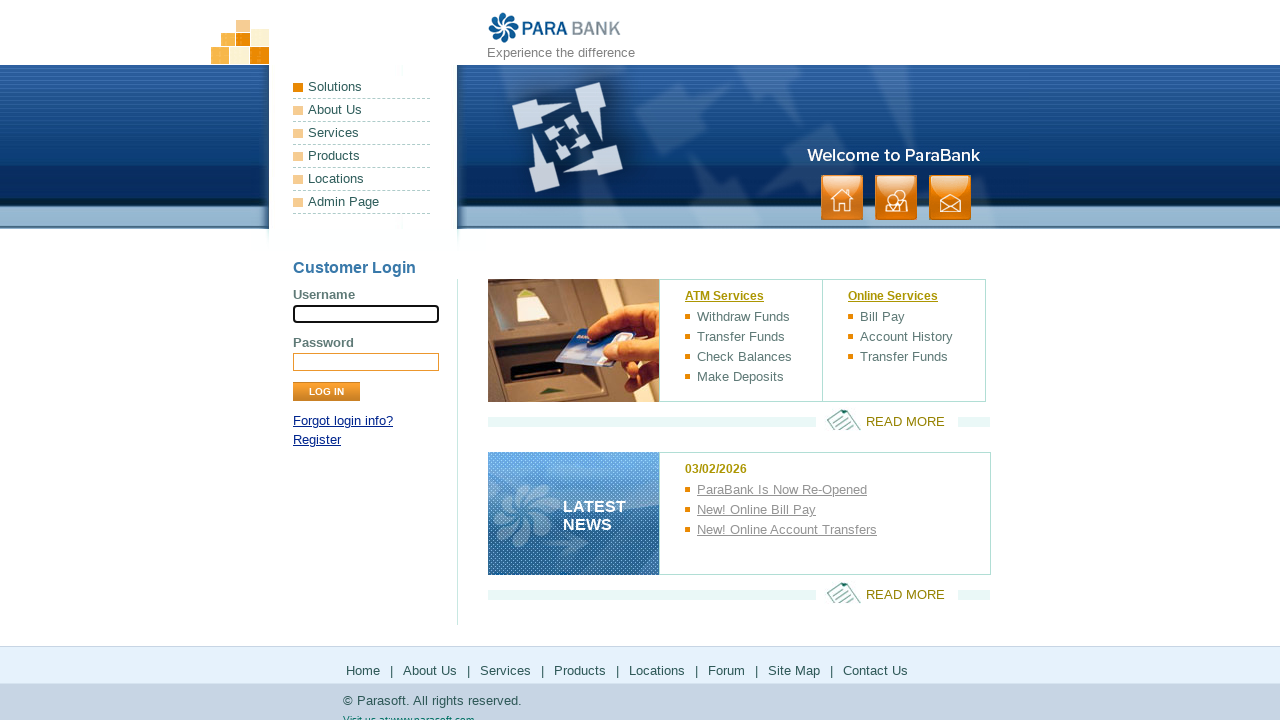

Clicked Register link to navigate to registration page at (317, 440) on text=Register
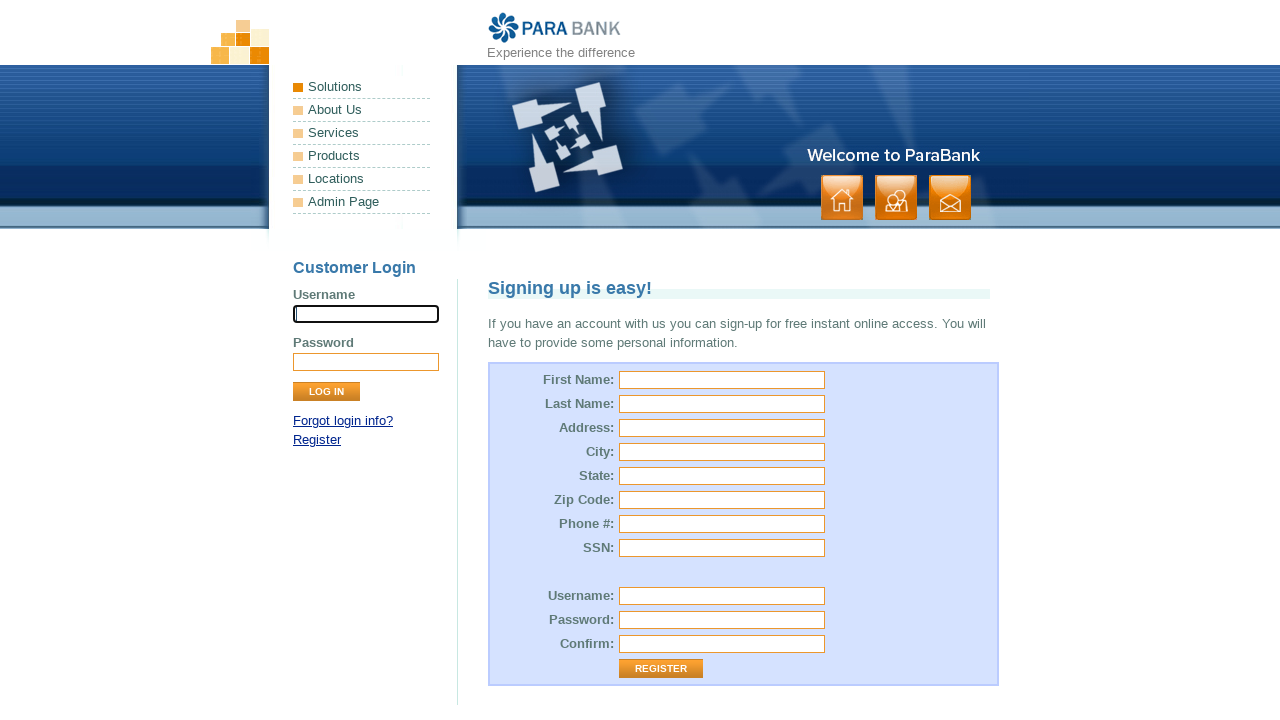

Filled first name field with 'Marcus' on input[name='customer.firstName']
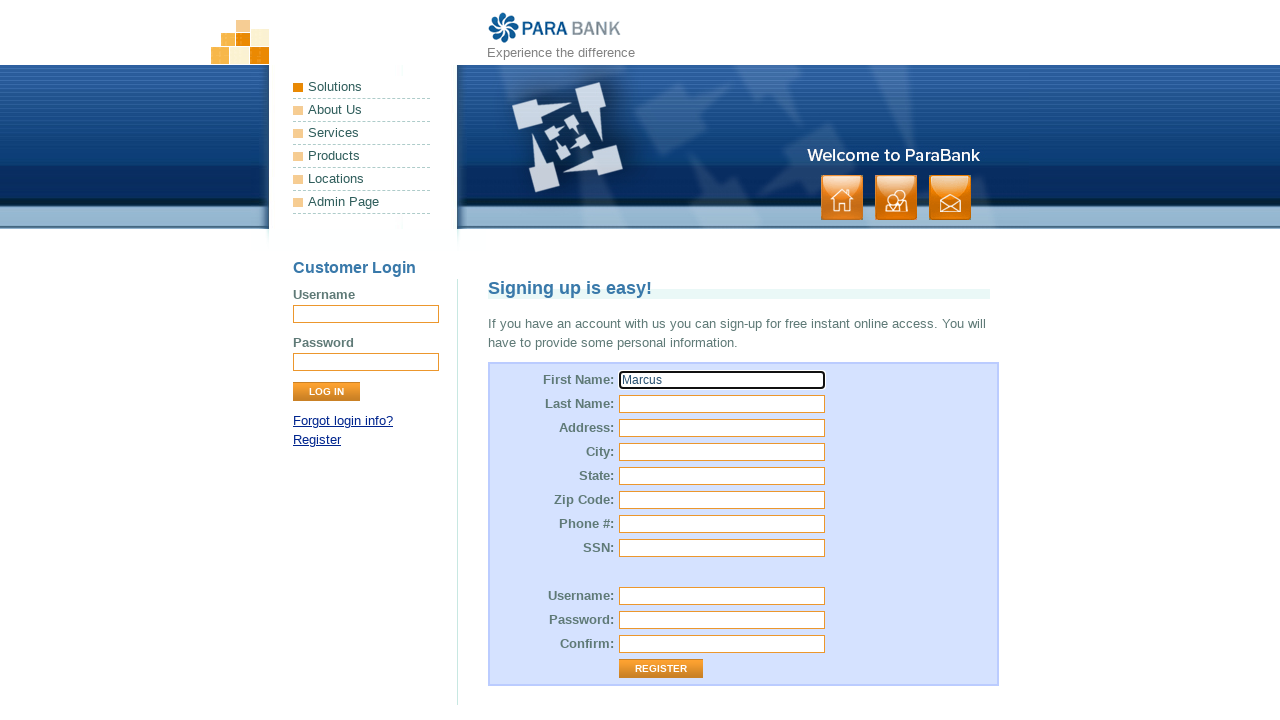

Filled last name field with 'Thompson' on input[name='customer.lastName']
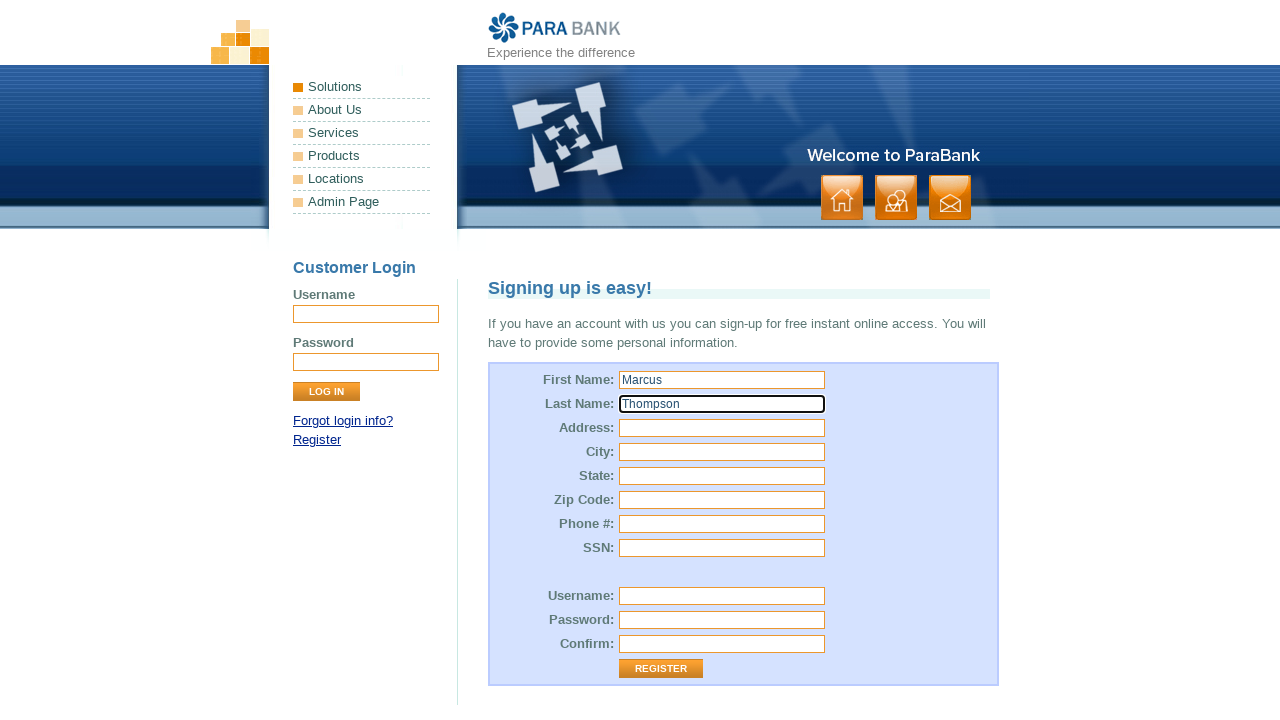

Filled street address field with 'Oak Street' on input[name='customer.address.street']
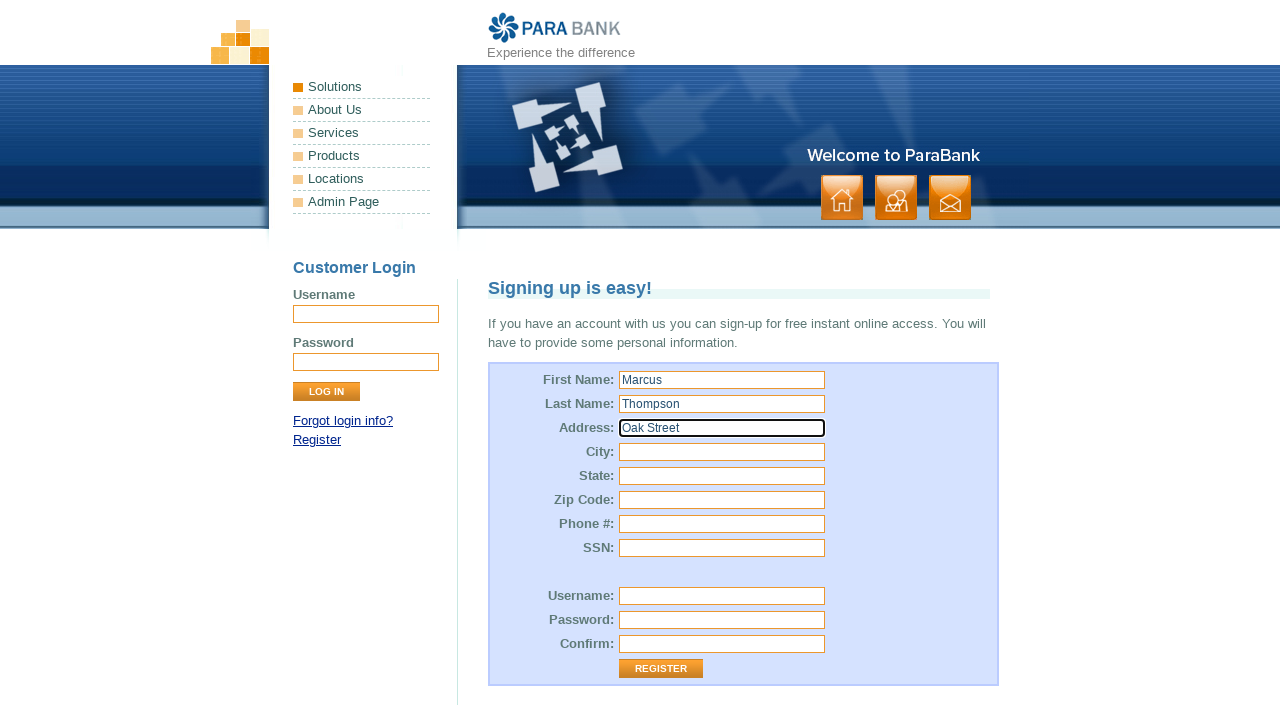

Filled city field with 'Portland' on input[name='customer.address.city']
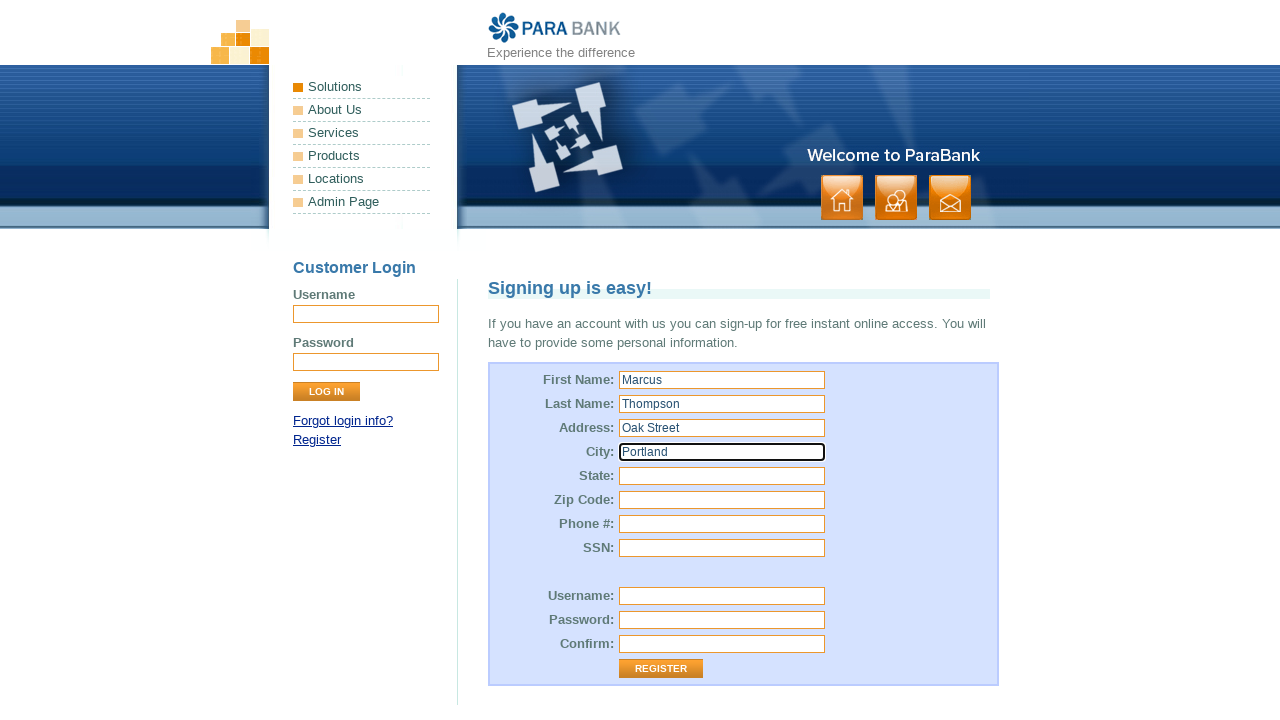

Filled state field with 'Oregon' on input[name='customer.address.state']
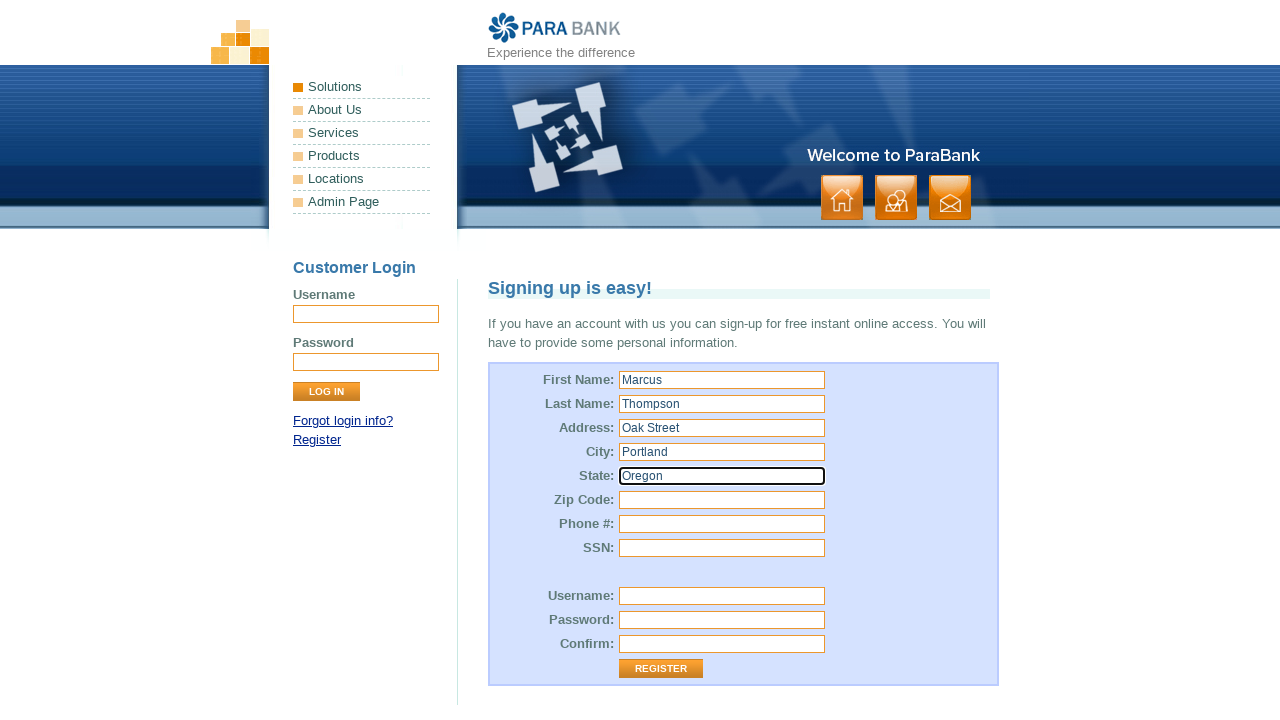

Filled zip code field with '972015' on input[name='customer.address.zipCode']
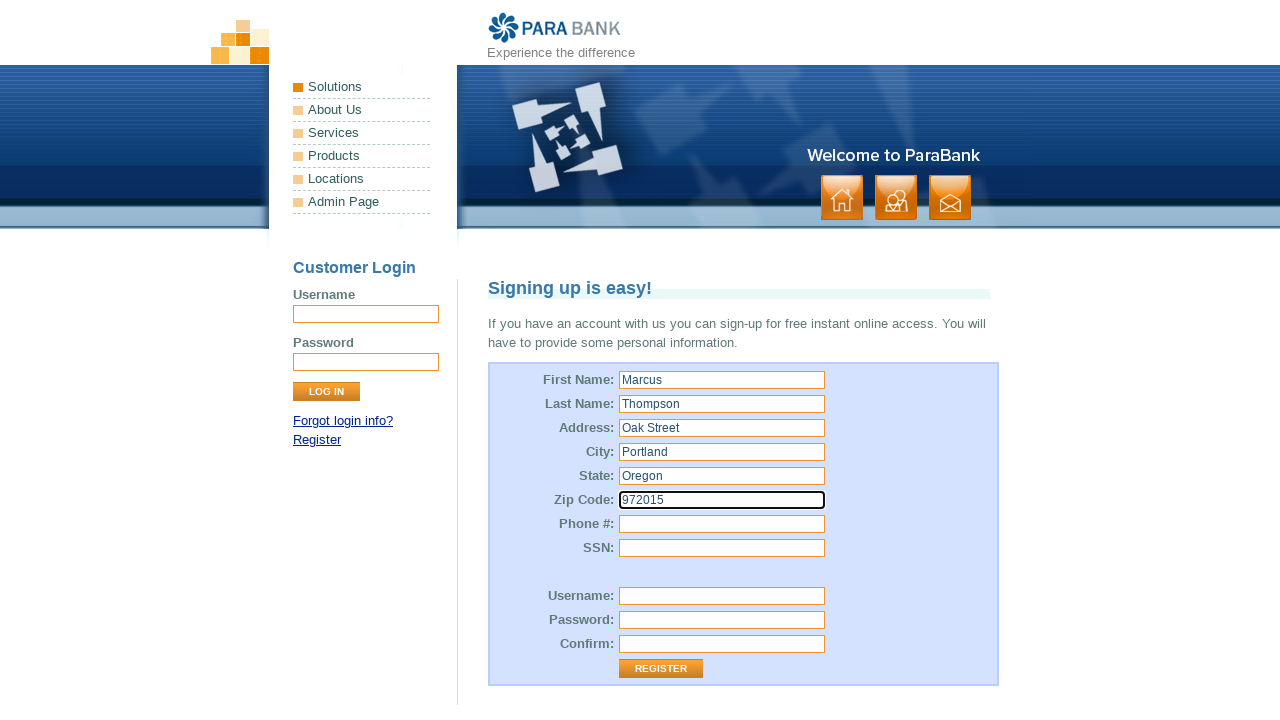

Filled SSN field with '543219876' on input[name='customer.ssn']
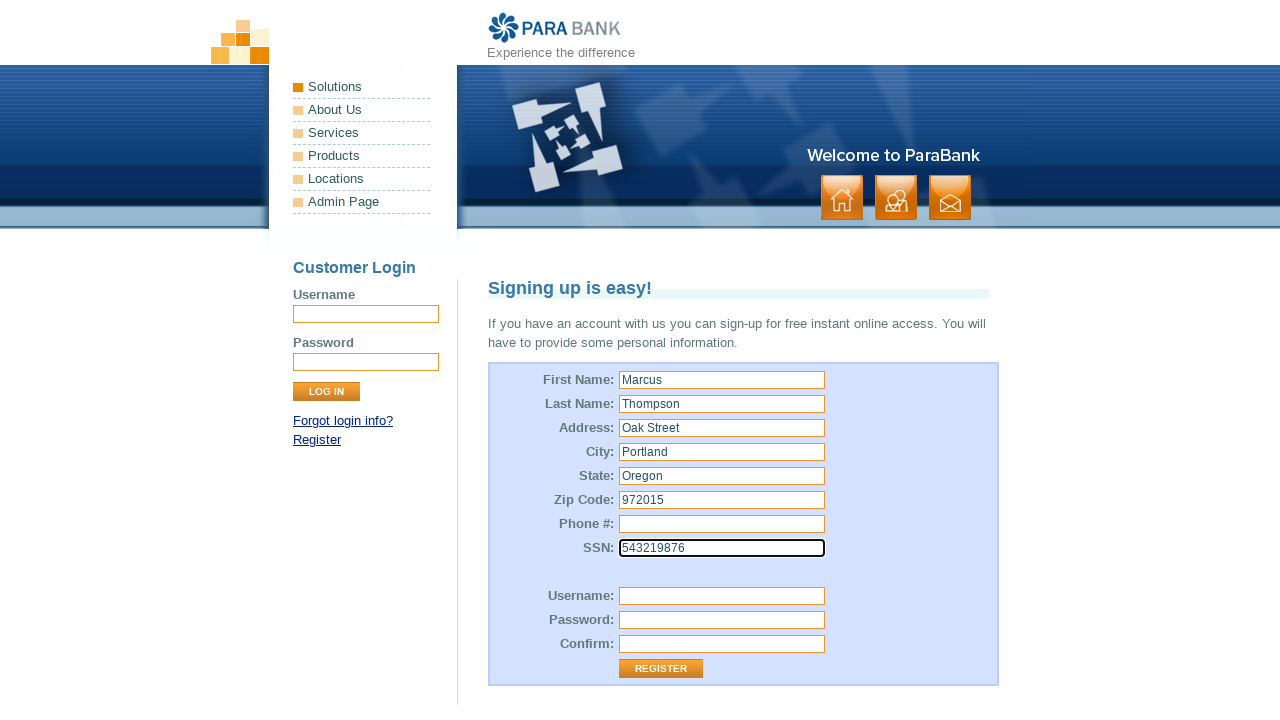

Filled username field with 'mthompson2024' on input[name='customer.username']
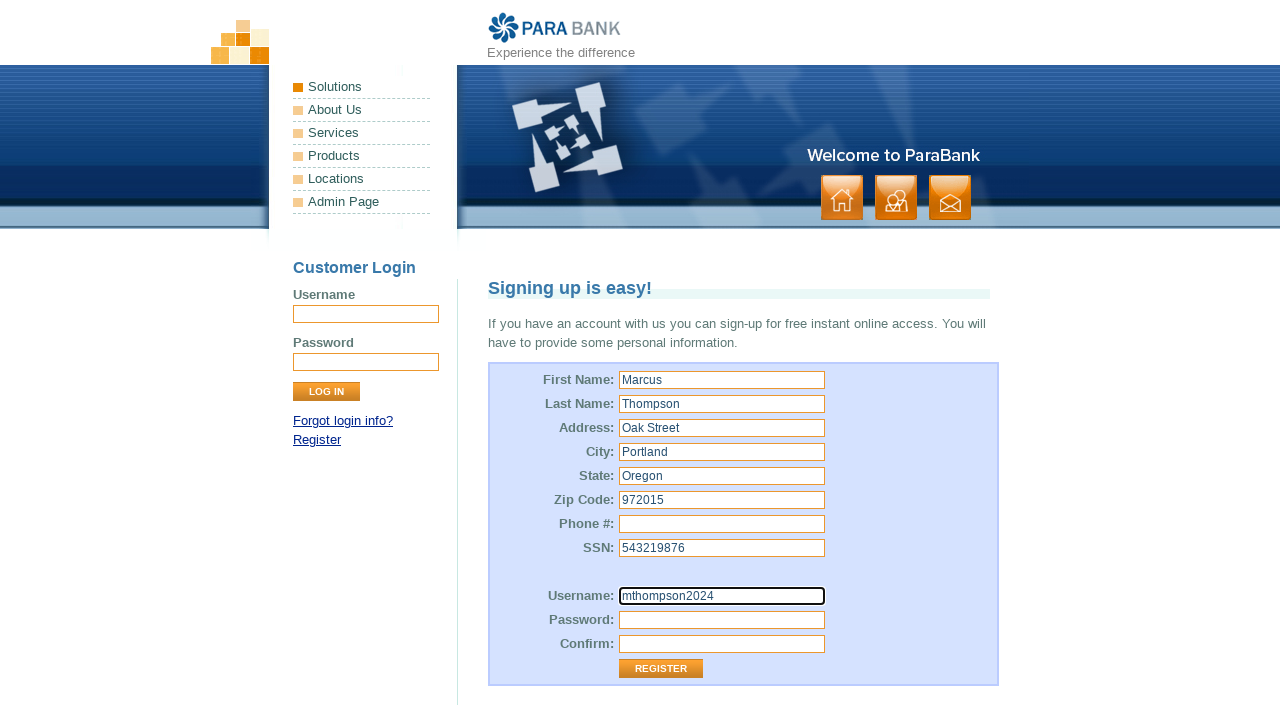

Filled password field with 'SecurePass456' on input[name='customer.password']
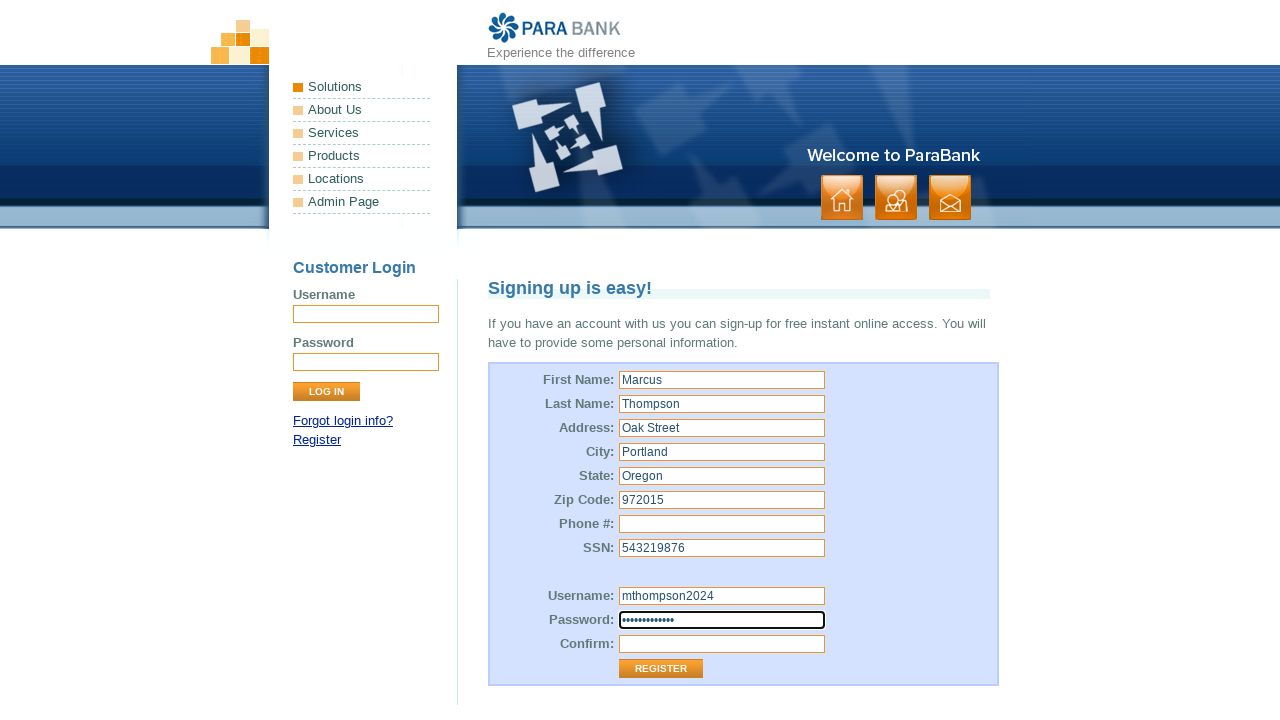

Filled repeated password field with 'SecurePass456' on input[name='repeatedPassword']
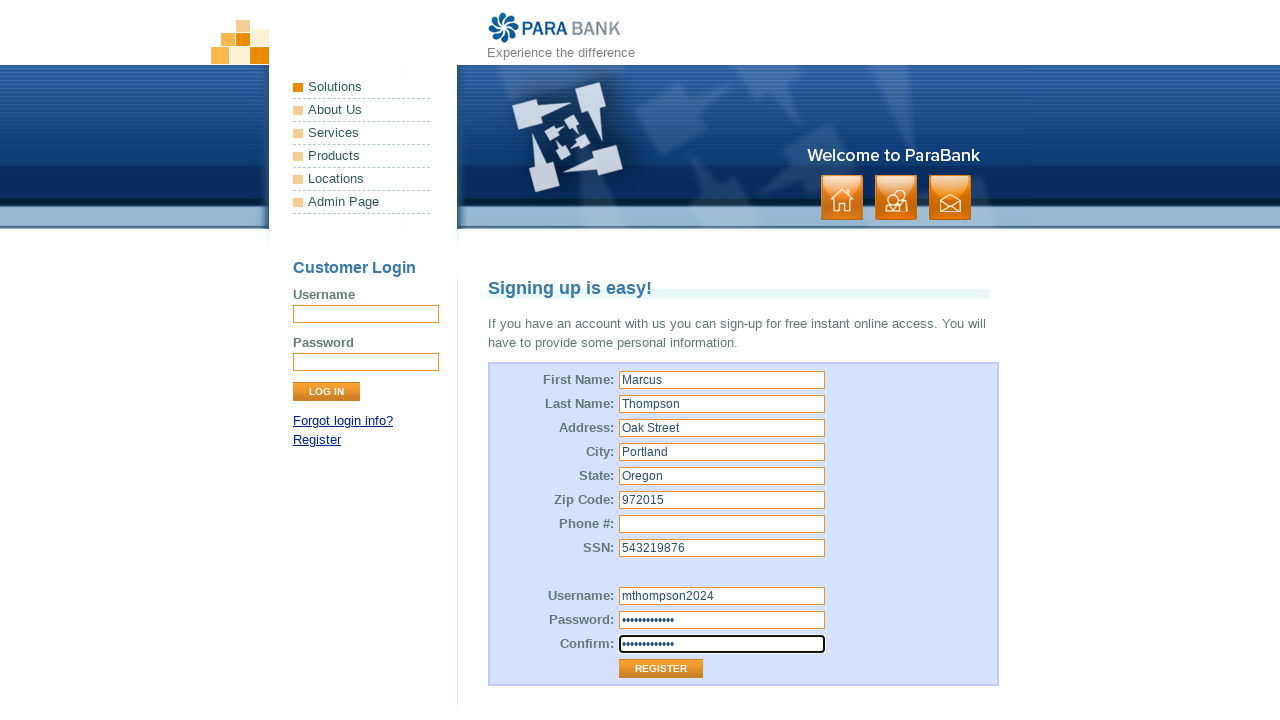

Clicked Register button to submit the registration form at (661, 669) on input[value='Register']
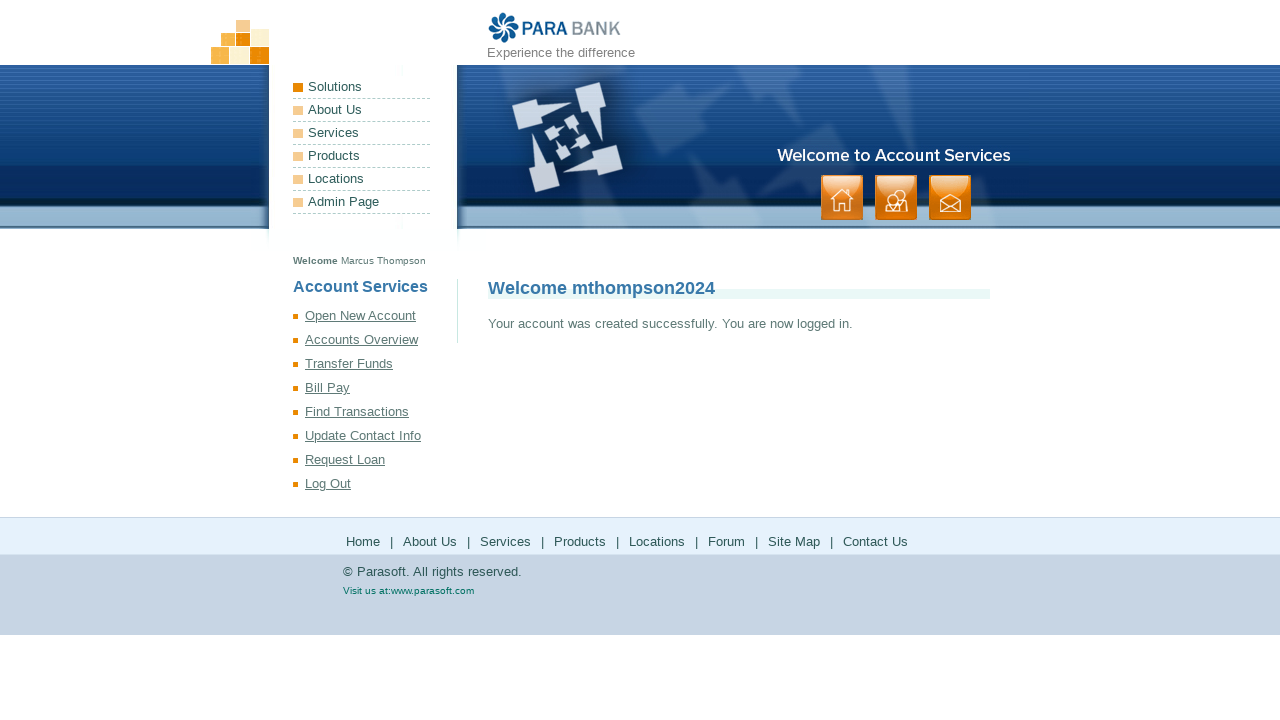

Waited 2 seconds for registration processing to complete
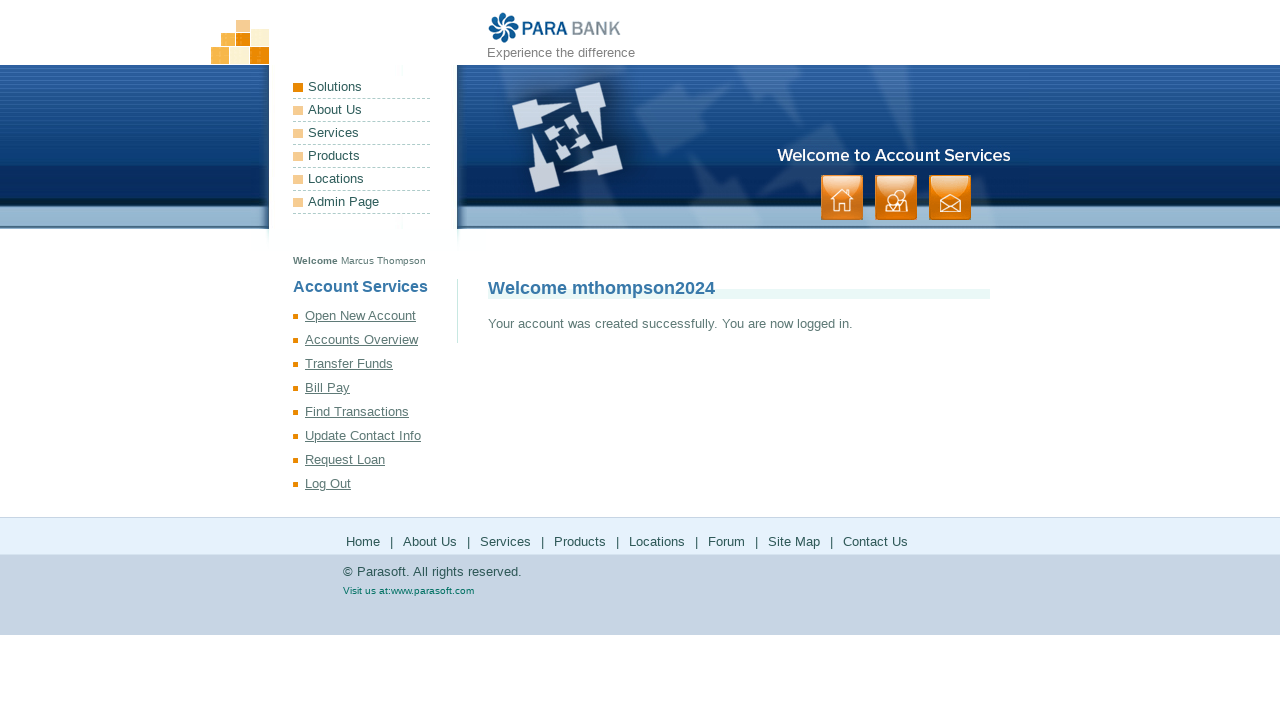

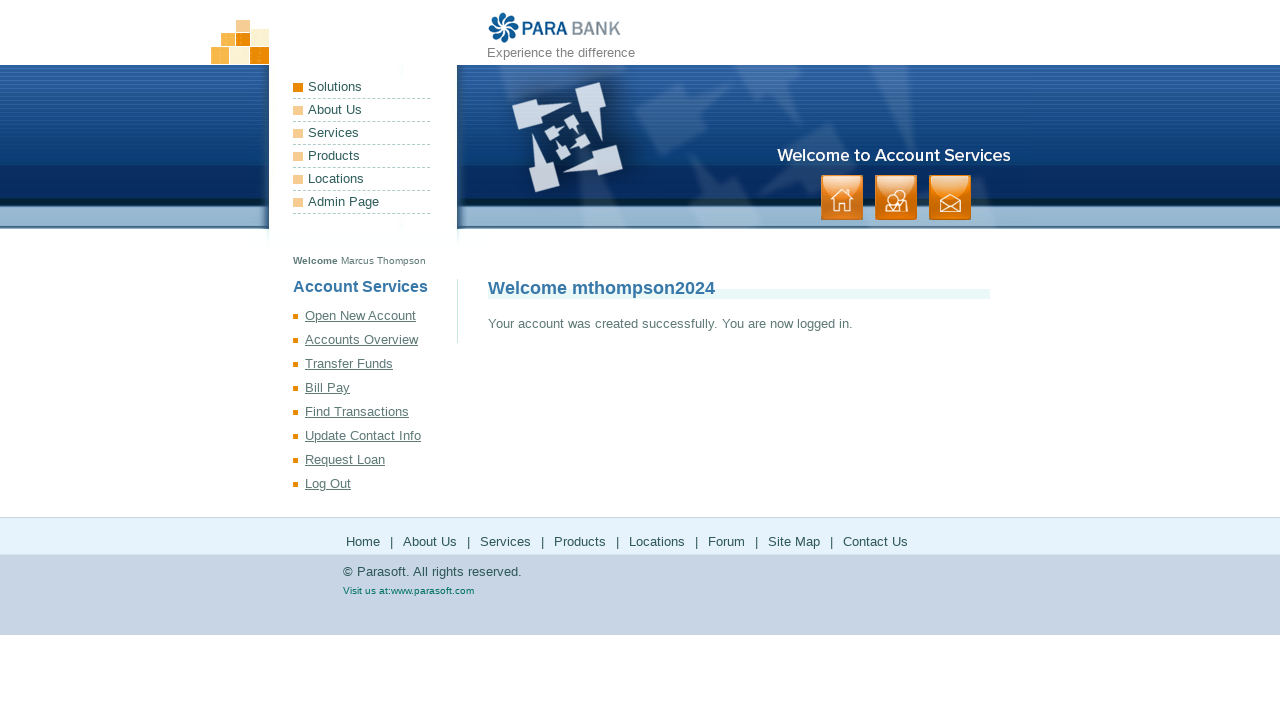